Tests an e-commerce flow by adding specific vegetables (Brocolli, Mushroom, Pumpkin, Water Melon) to cart, viewing the cart, and proceeding to checkout while verifying product names

Starting URL: https://rahulshettyacademy.com/seleniumPractise/#/

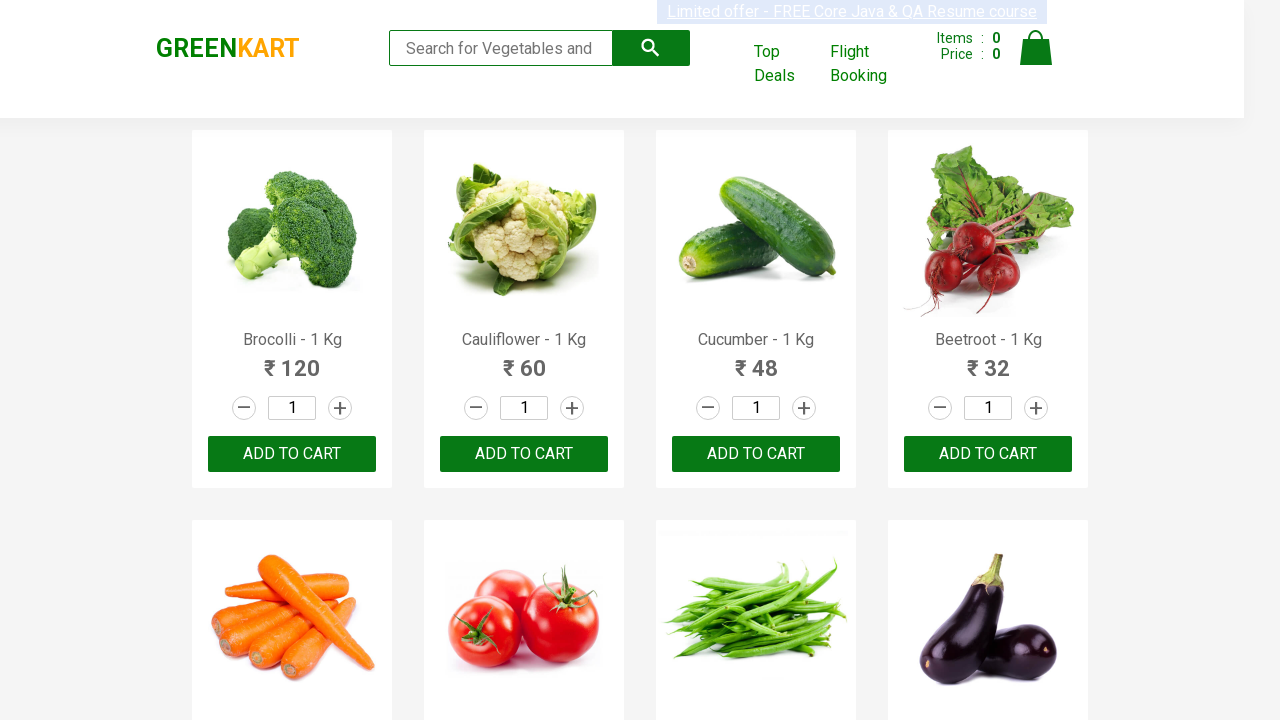

Waited for product names to load on the page
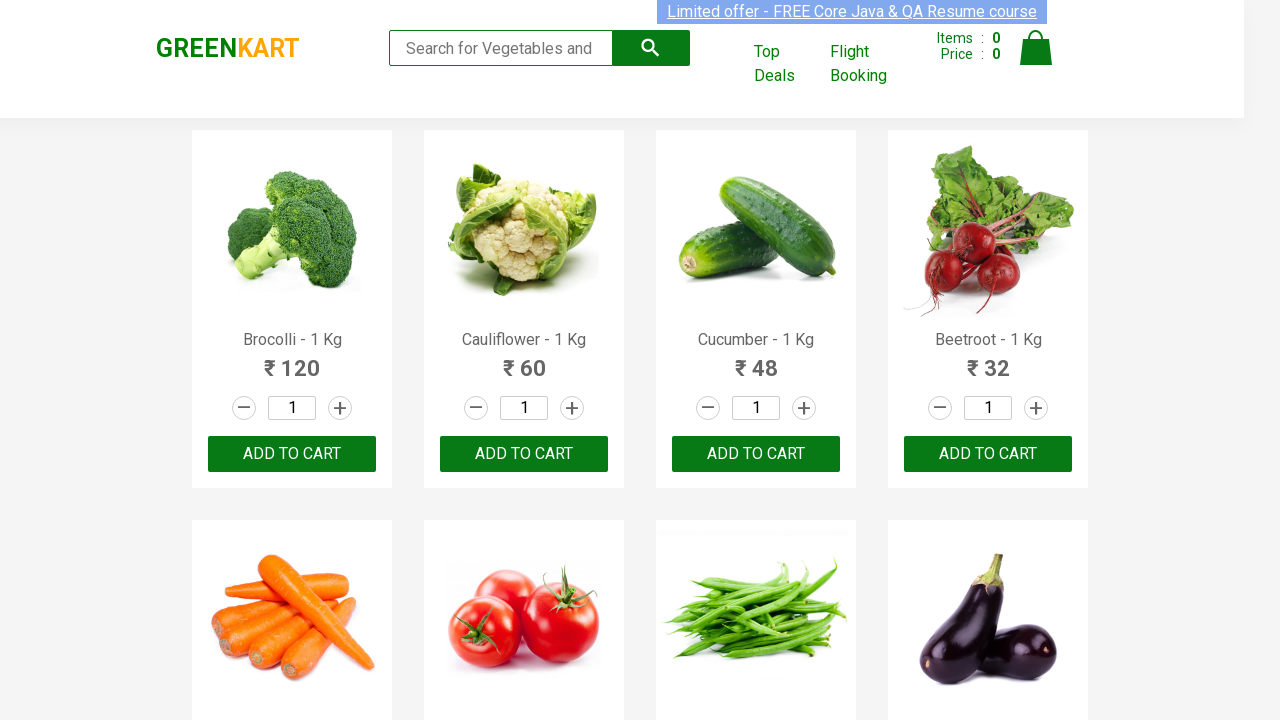

Retrieved all product name elements from the page
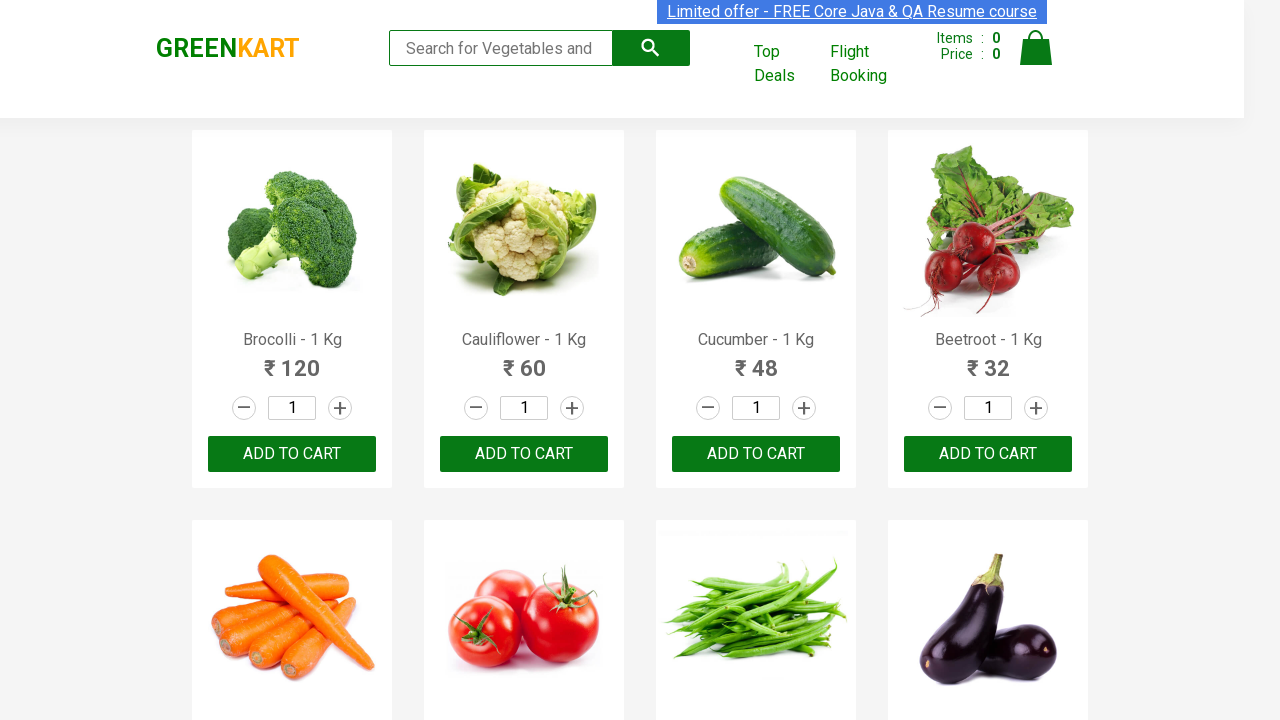

Retrieved all 'ADD TO CART' buttons from the page
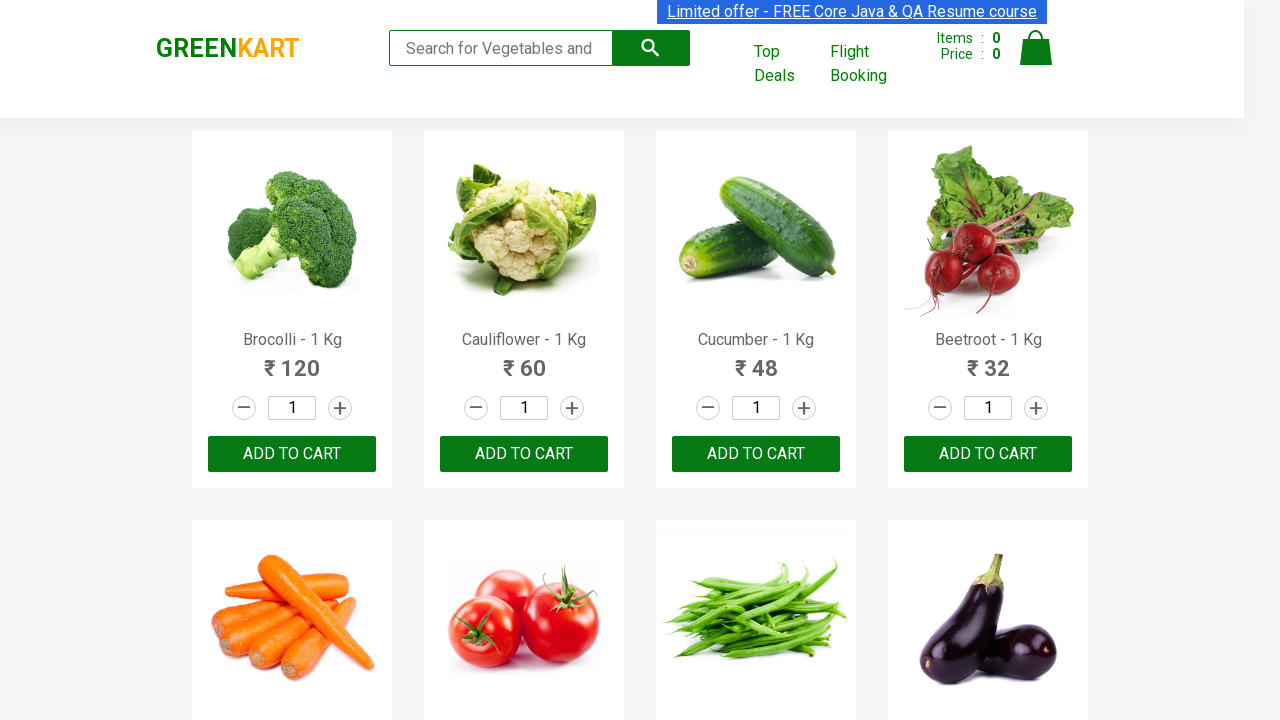

Waited 1 second before adding 'Brocolli' to cart
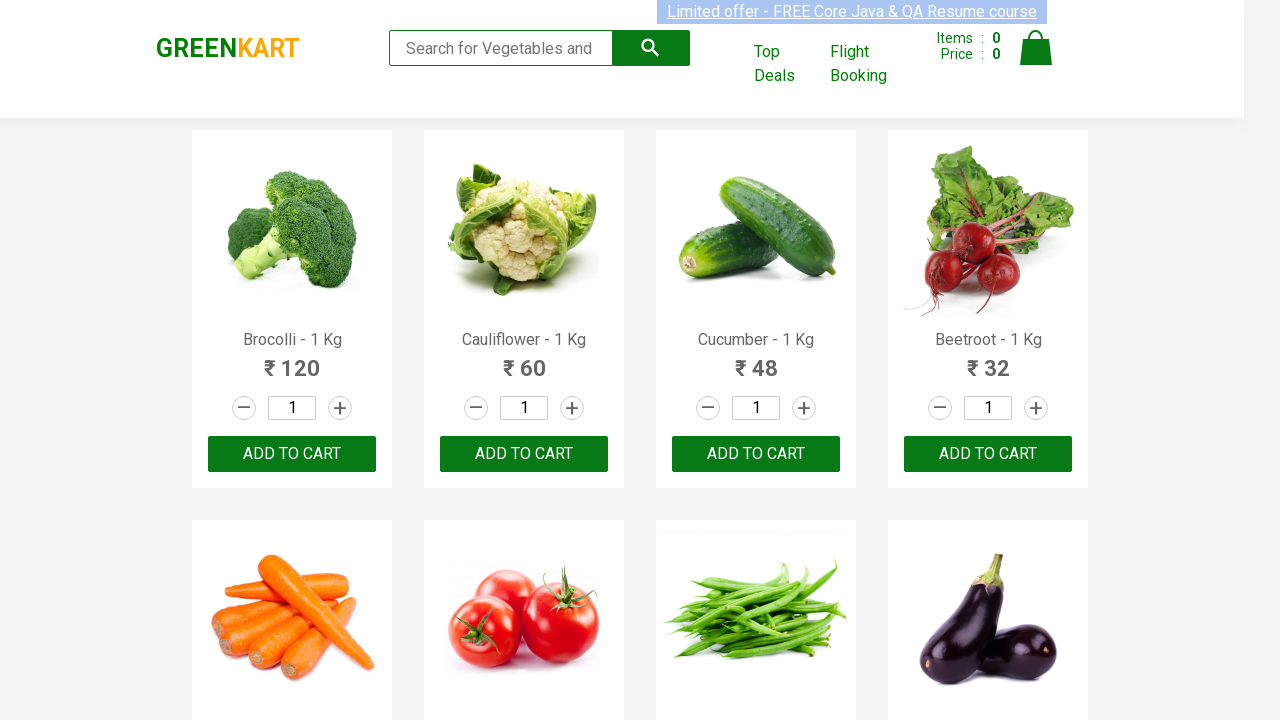

Clicked 'ADD TO CART' button for 'Brocolli'
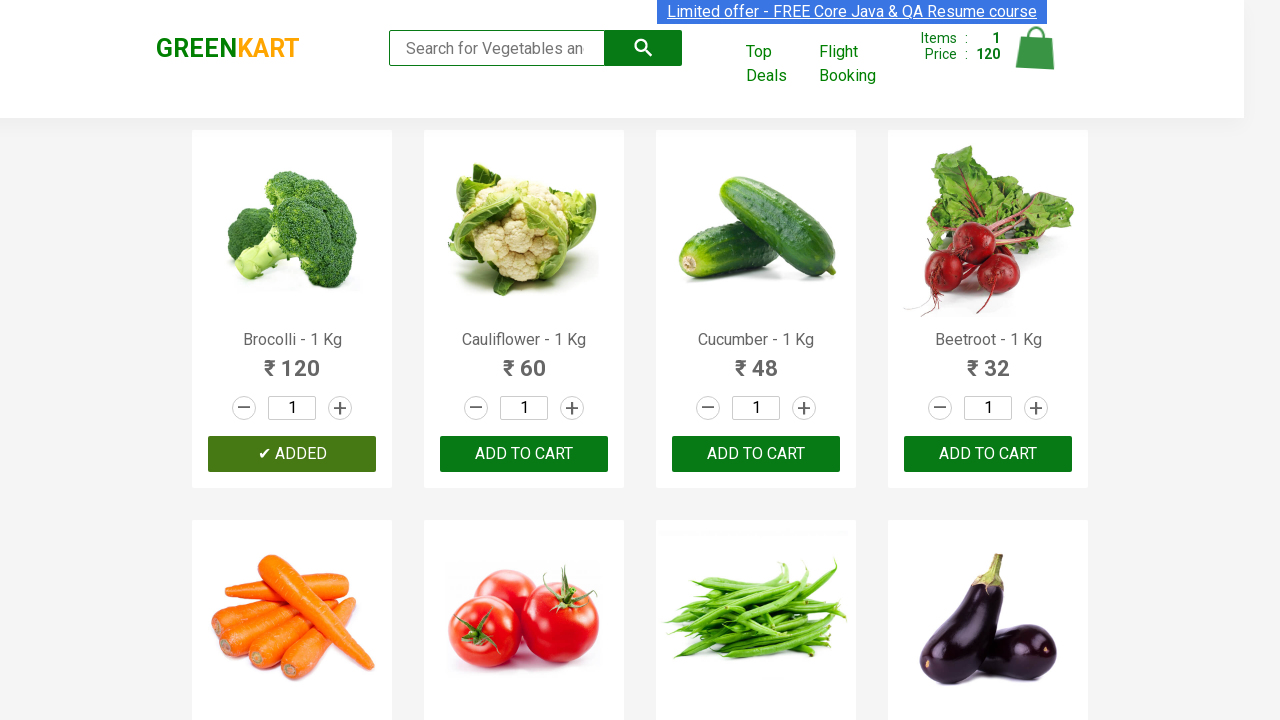

Waited 1 second before adding 'Mushroom' to cart
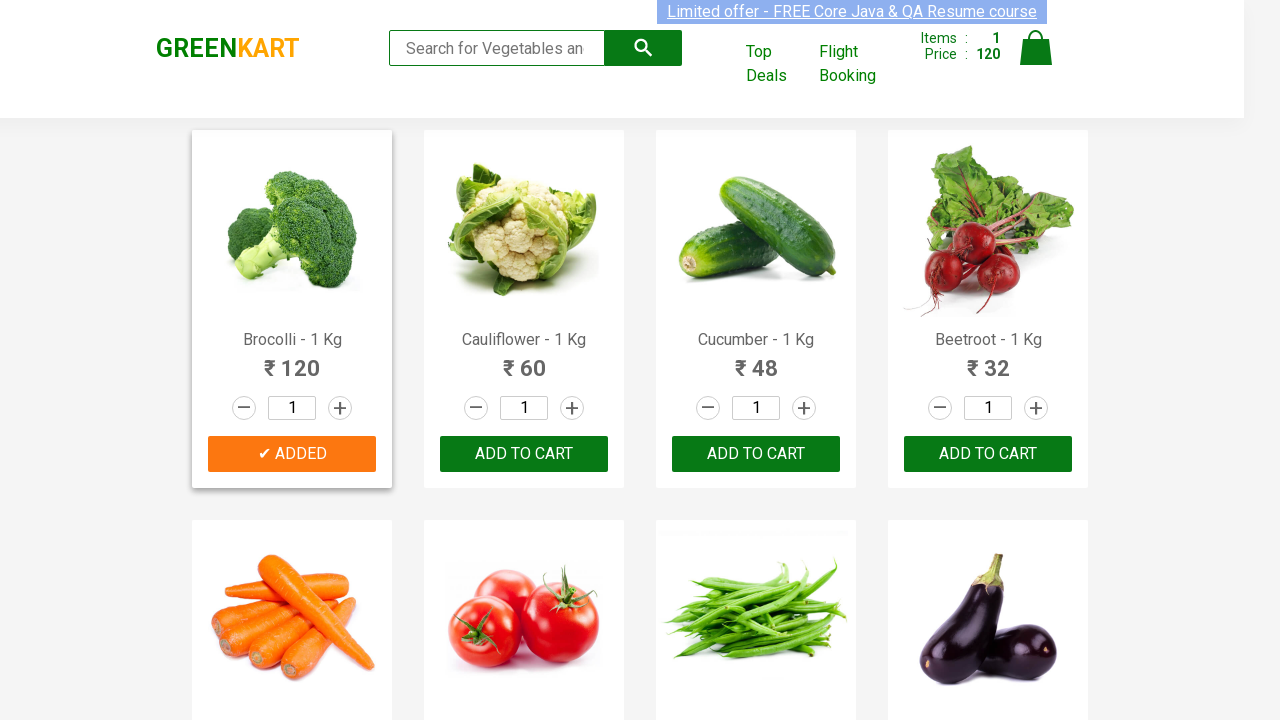

Clicked 'ADD TO CART' button for 'Mushroom'
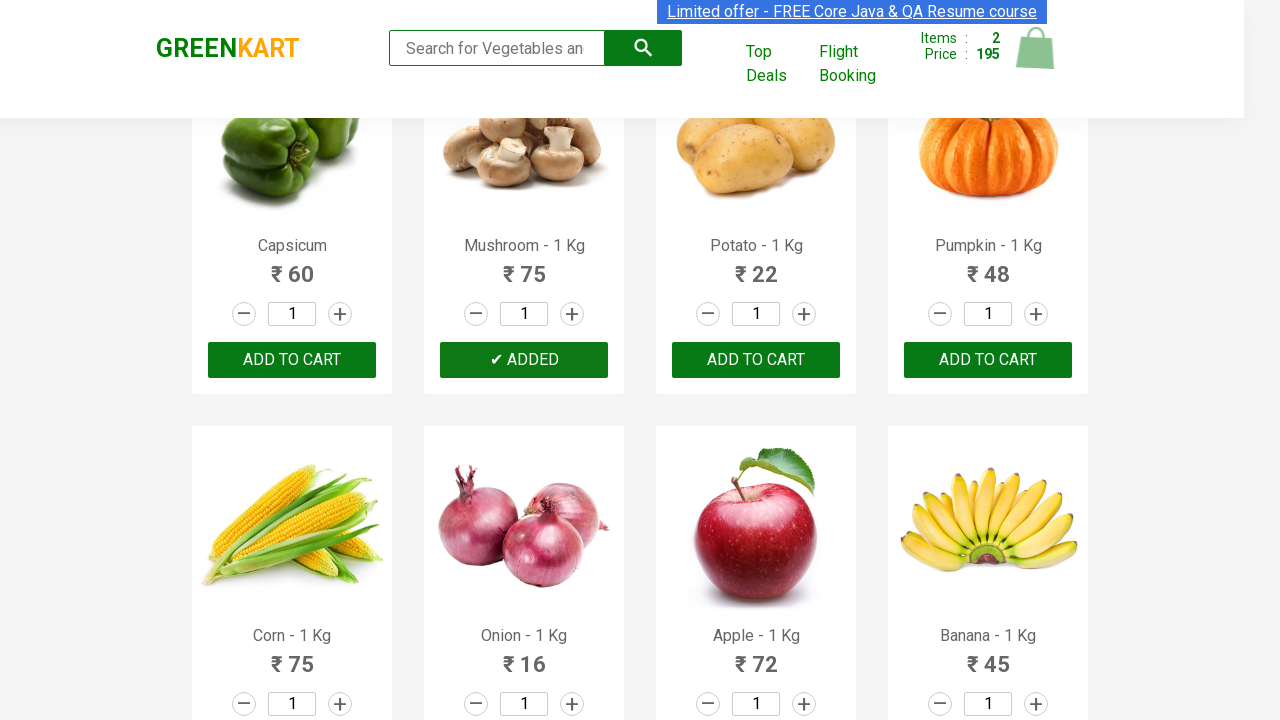

Waited 1 second before adding 'Pumpkin' to cart
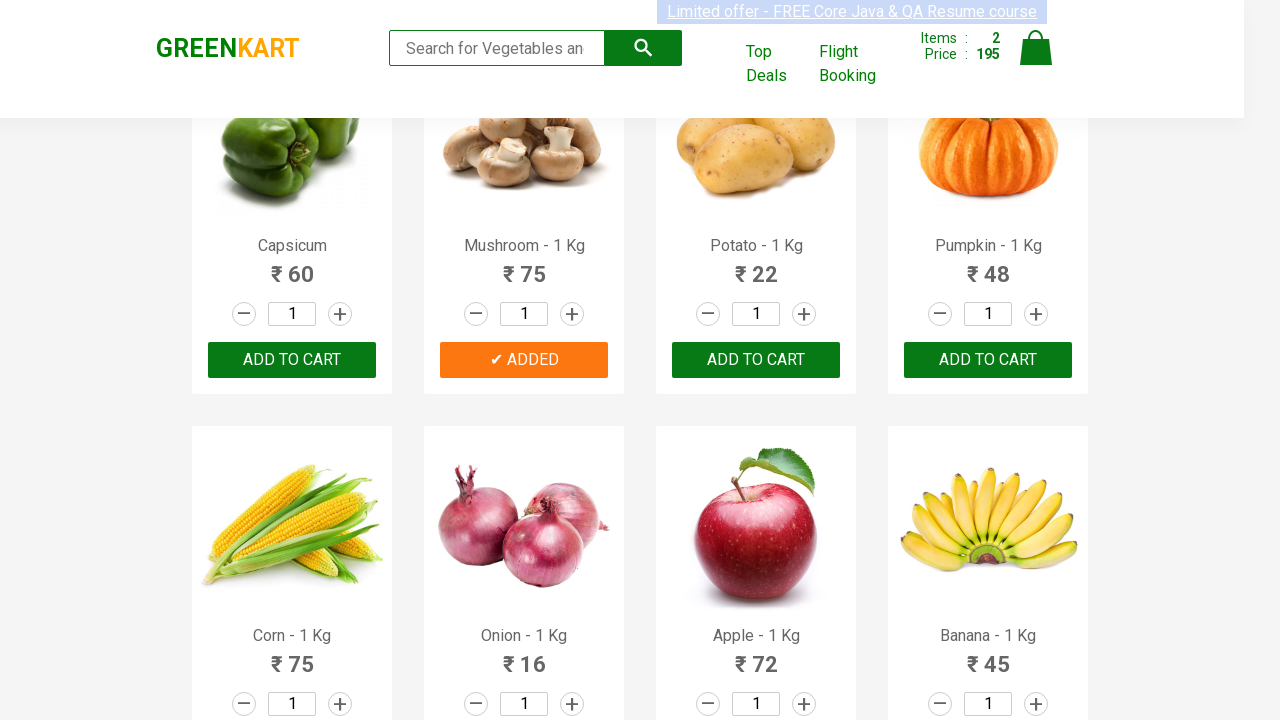

Clicked 'ADD TO CART' button for 'Pumpkin'
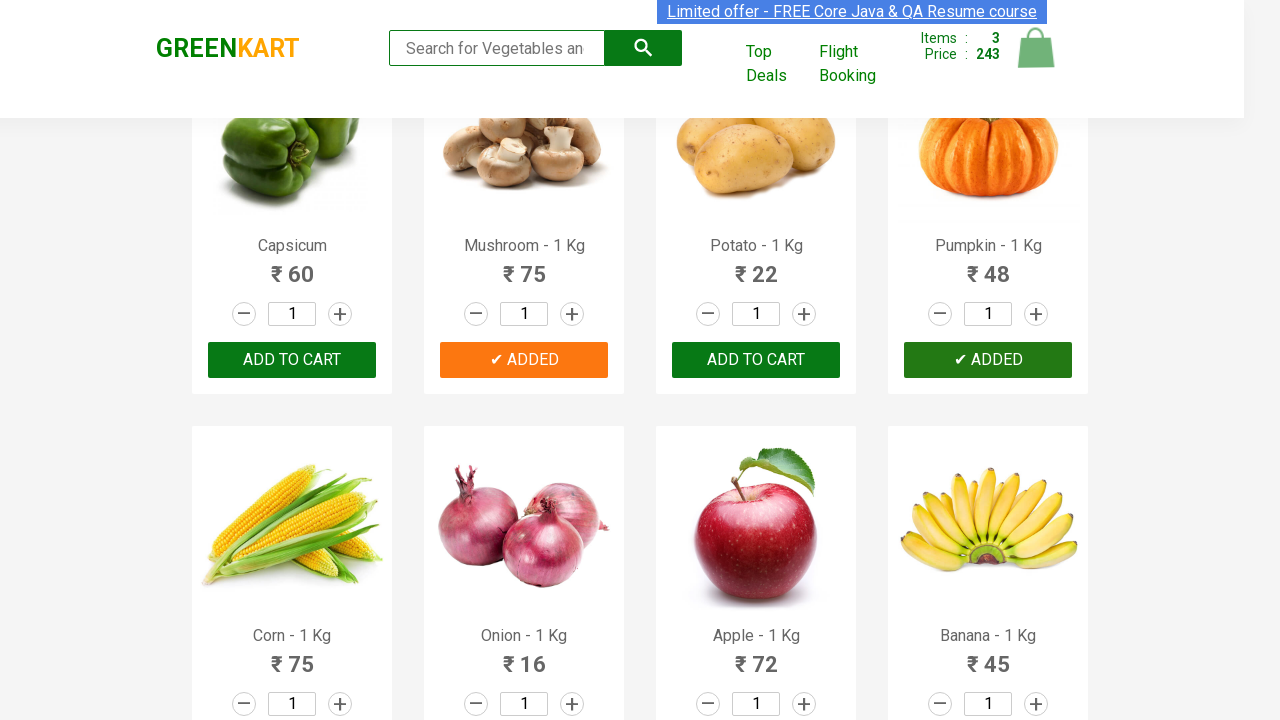

Waited 1 second before adding 'Water Melon' to cart
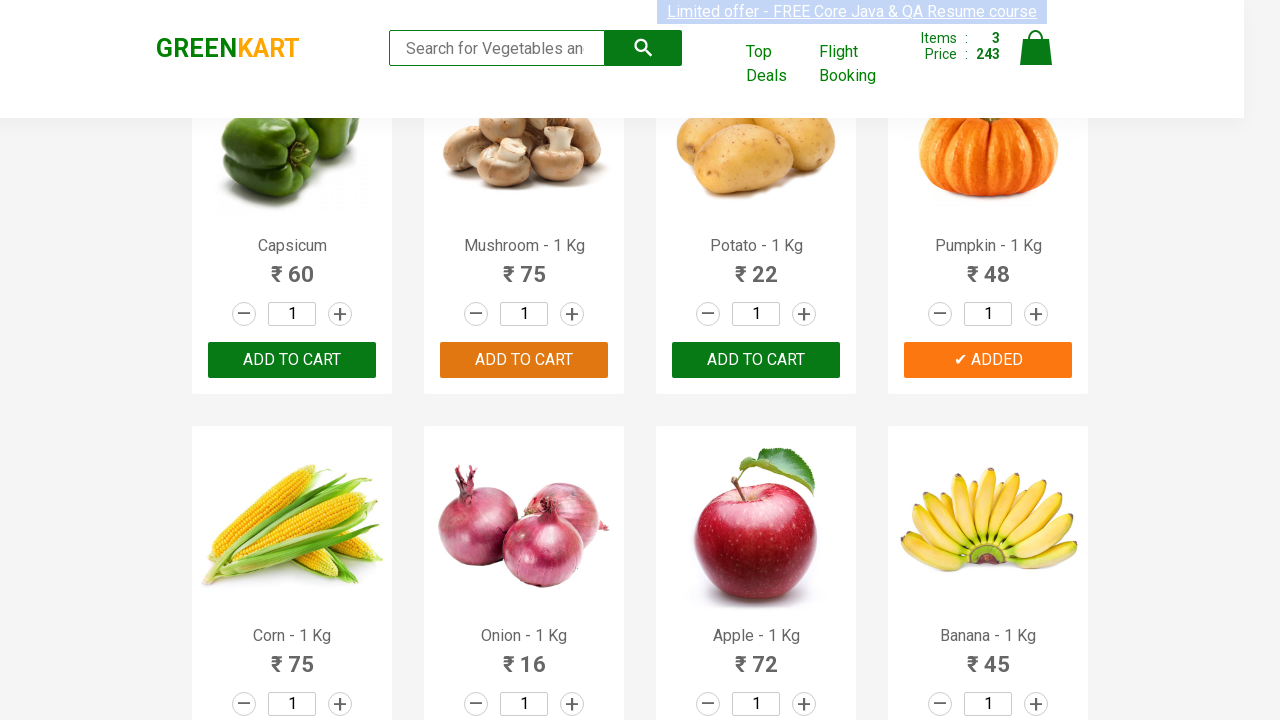

Clicked 'ADD TO CART' button for 'Water Melon'
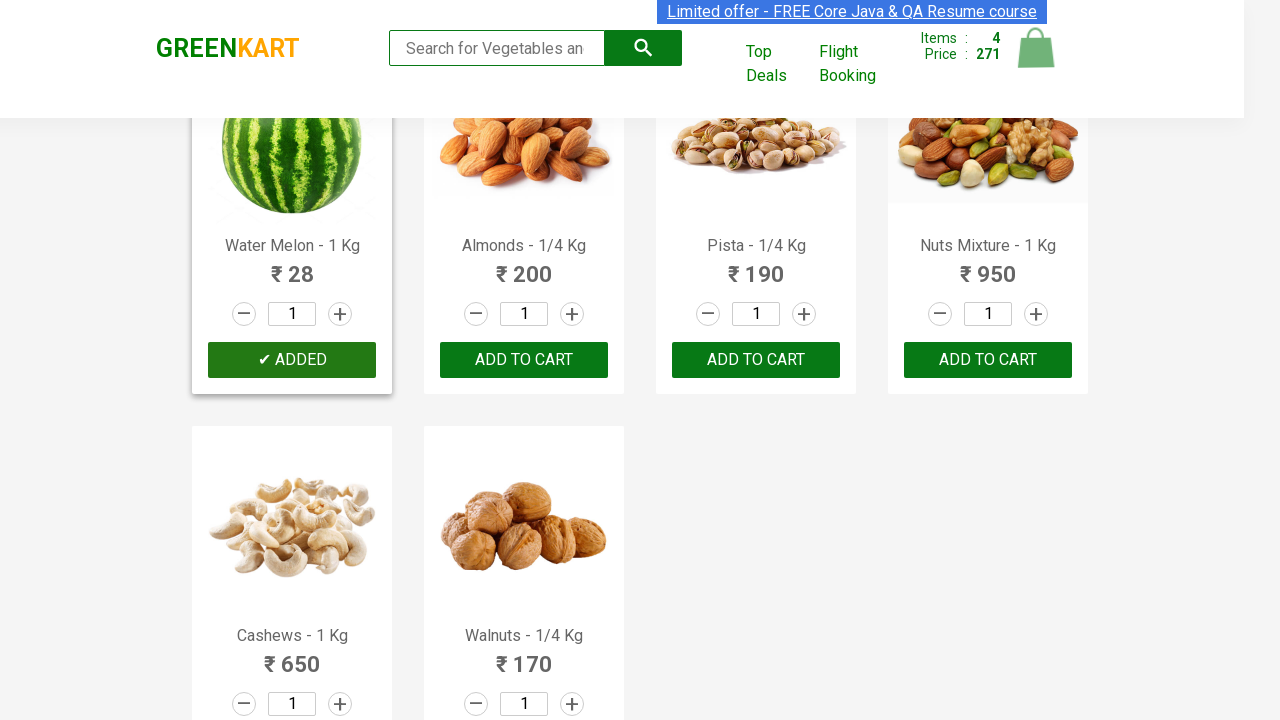

Clicked on the cart icon to view cart at (1036, 48) on img[alt='Cart']
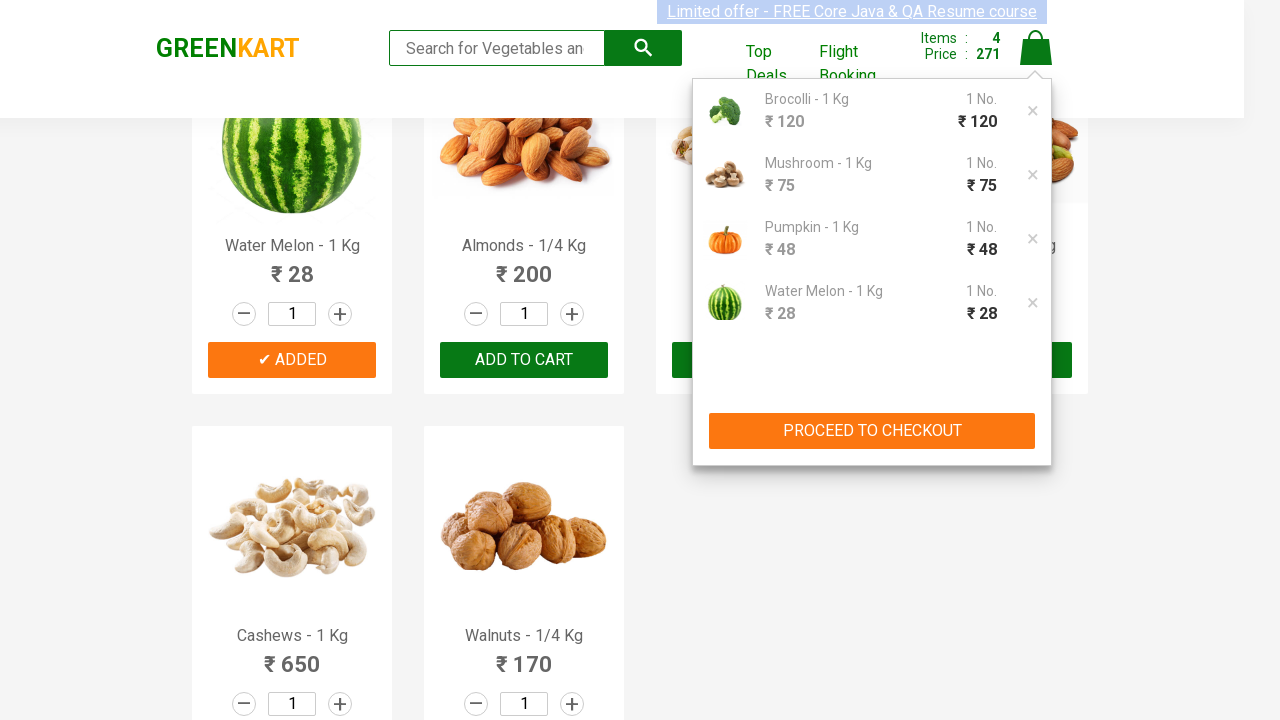

Waited for cart items to become visible
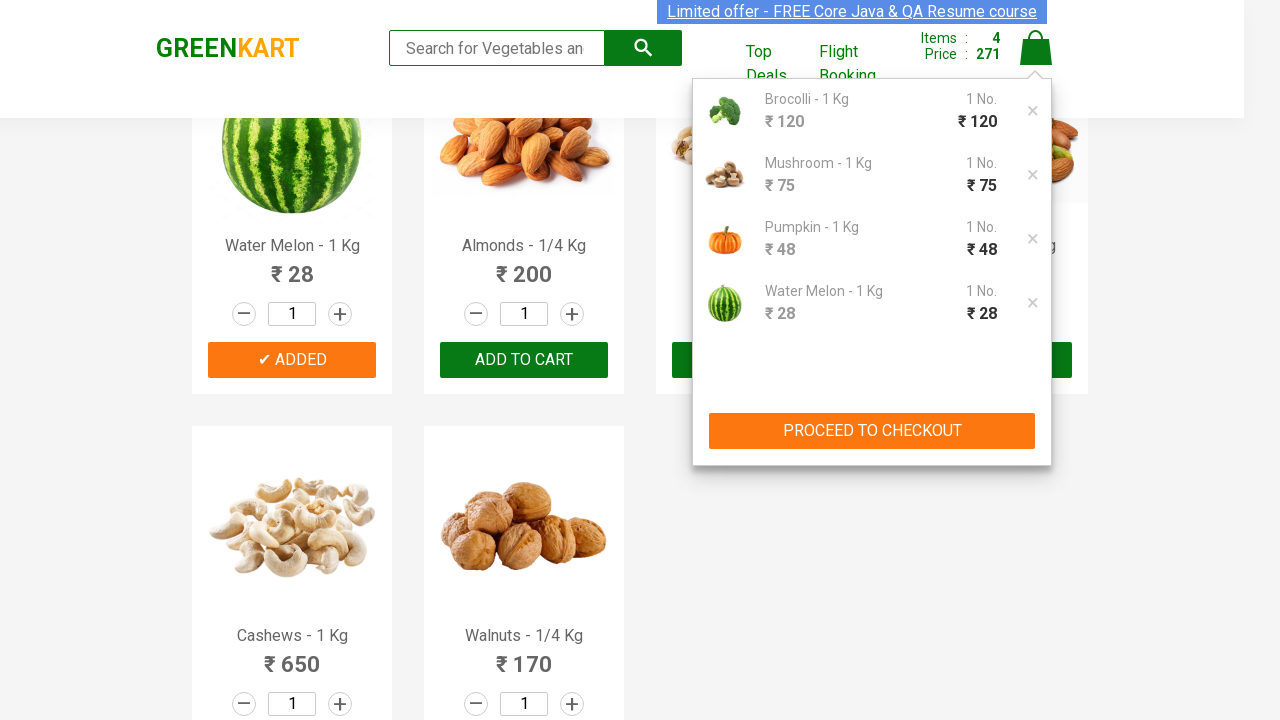

Clicked 'PROCEED TO CHECKOUT' button to proceed with checkout at (872, 431) on button:has-text('PROCEED TO CHECKOUT')
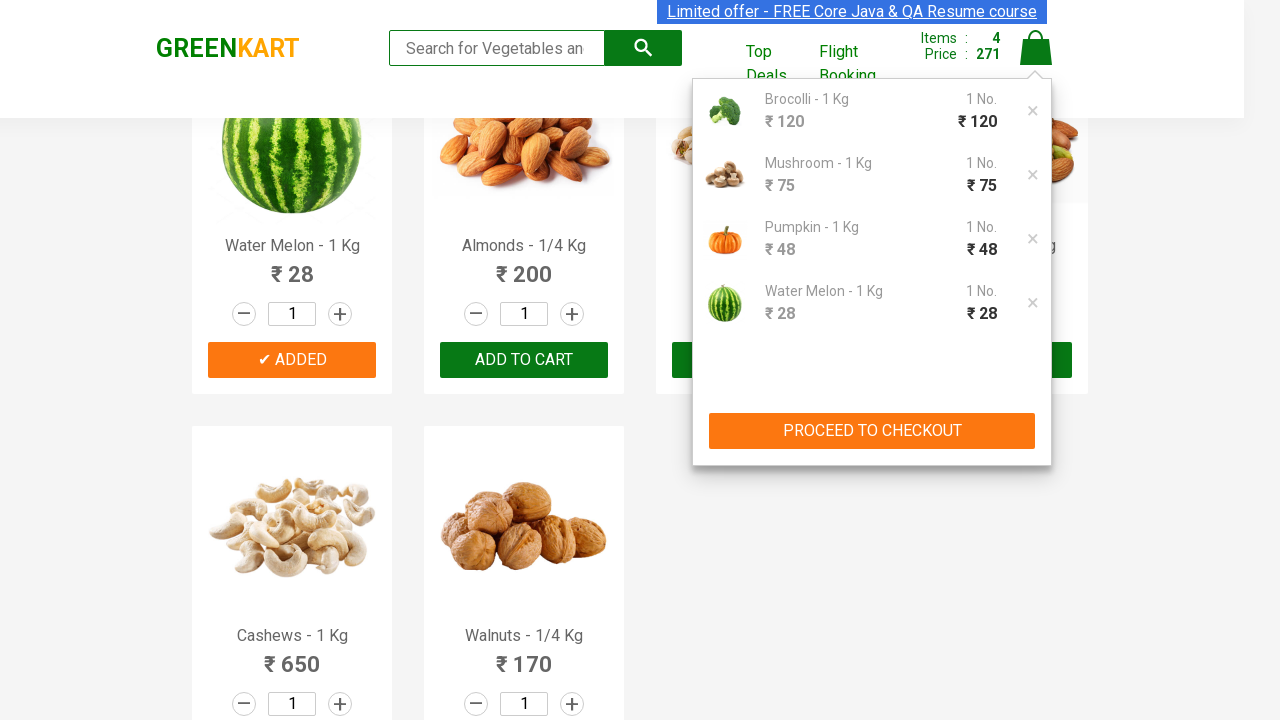

Waited for checkout page to load with product cart tables
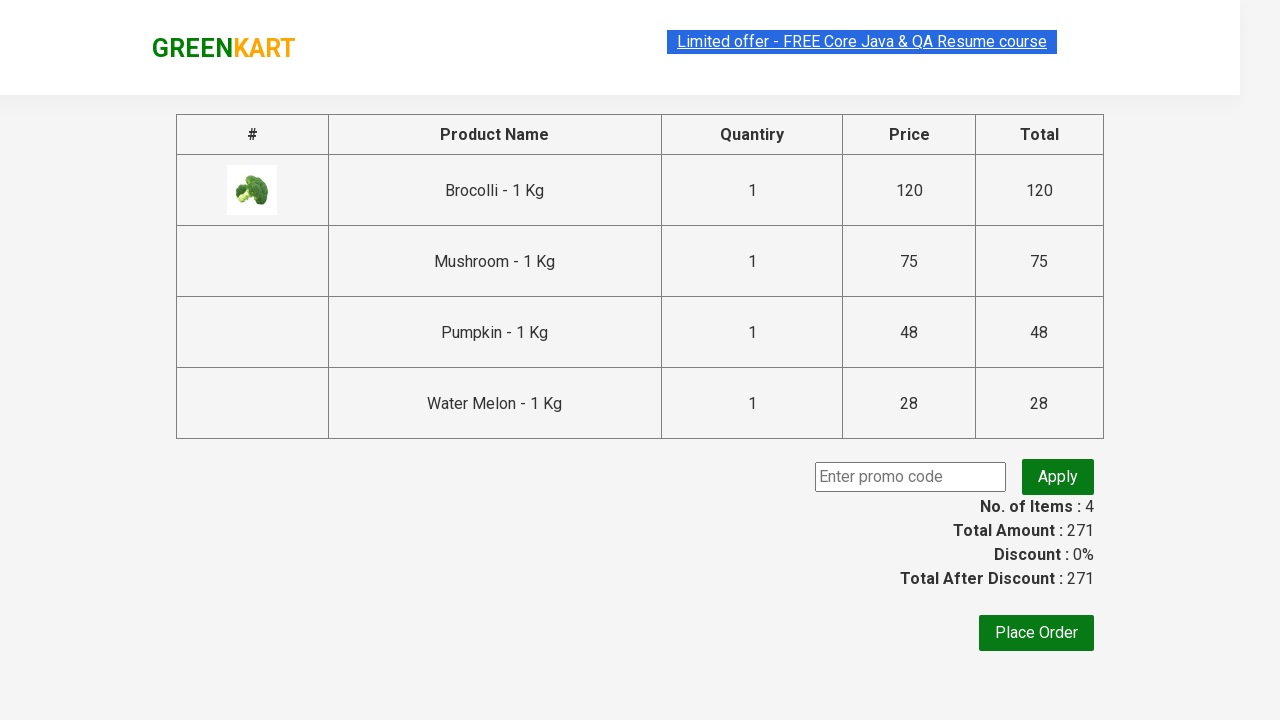

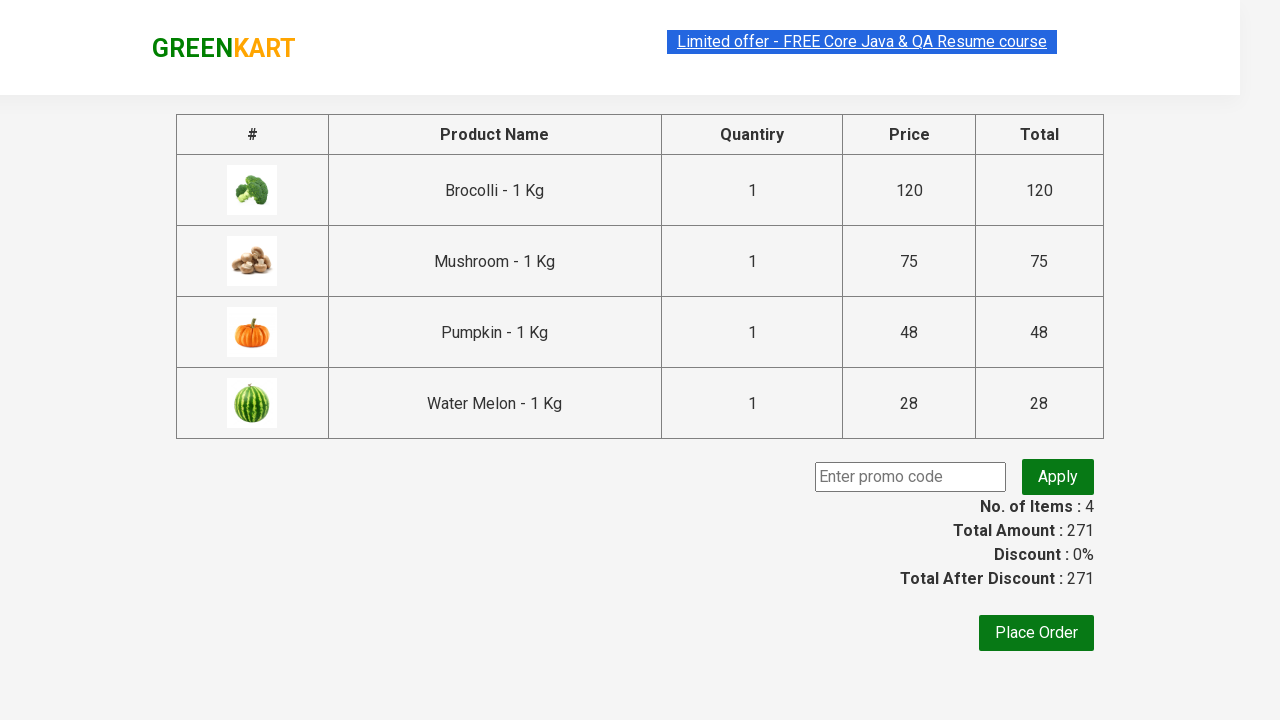